Tests window handling functionality by verifying page content, clicking a link to open a new window, and switching to the new window to verify its title

Starting URL: https://the-internet.herokuapp.com/windows

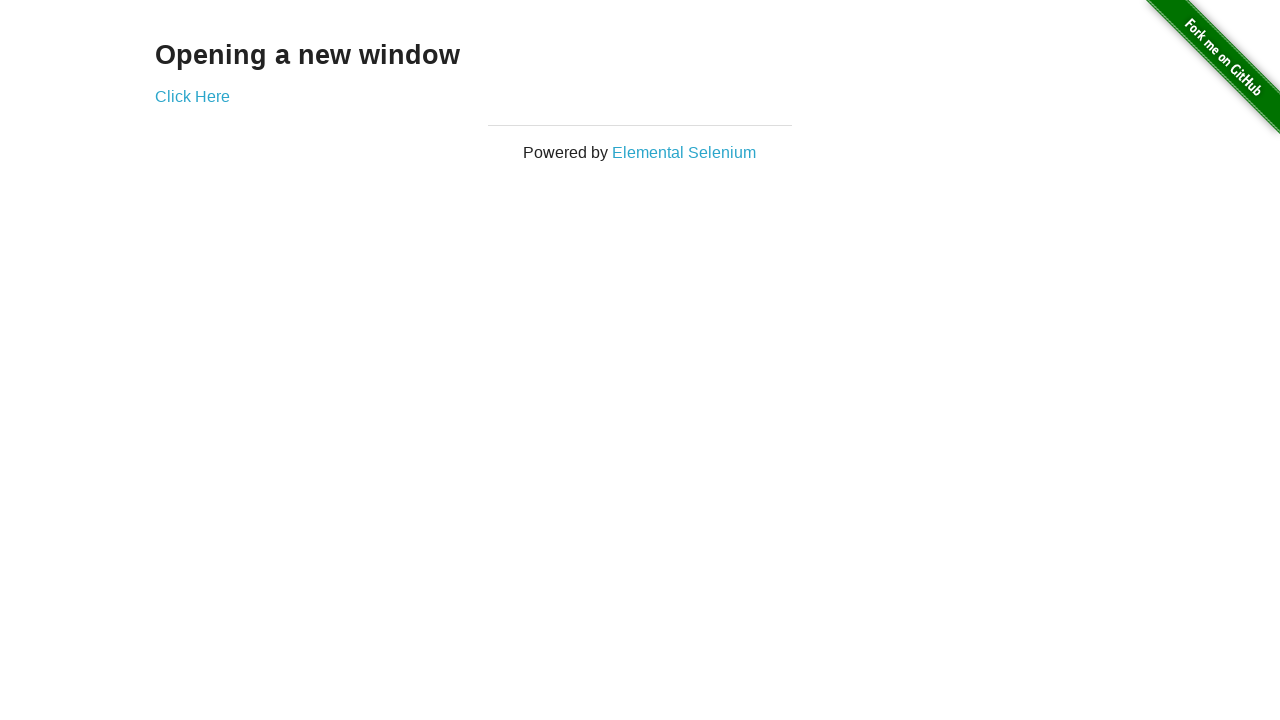

Retrieved heading text from page
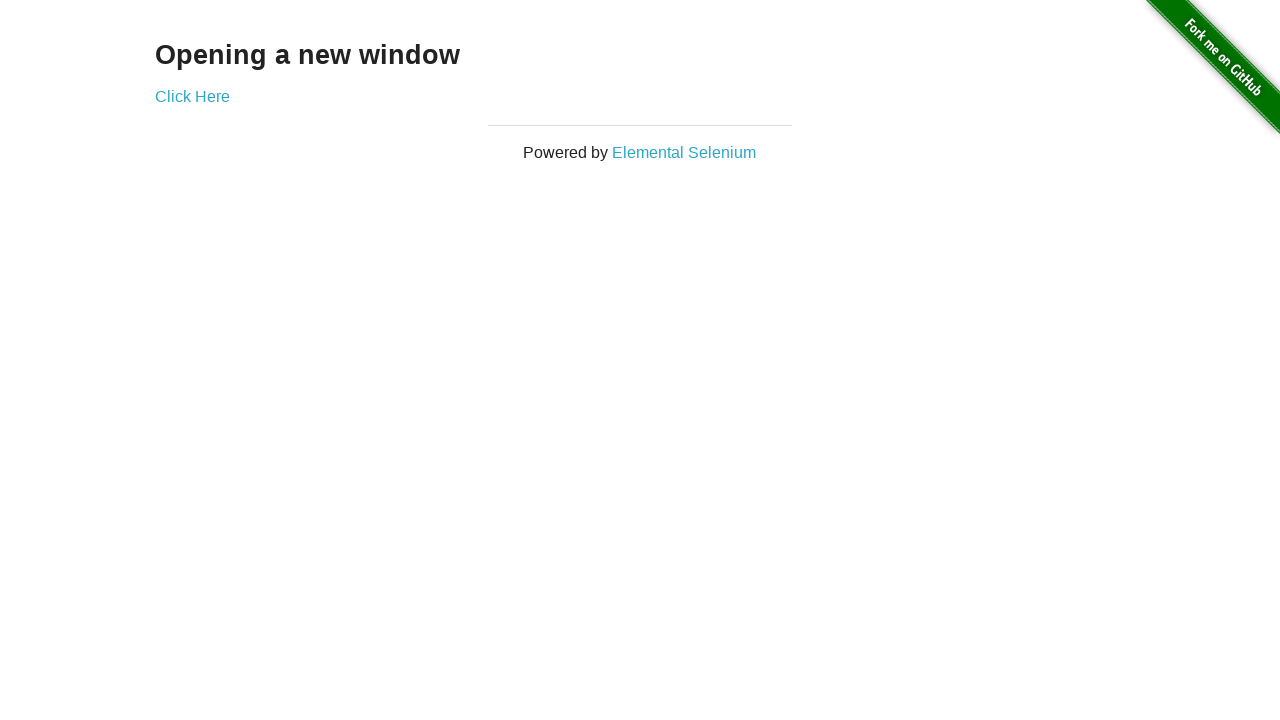

Verified heading text is 'Opening a new window'
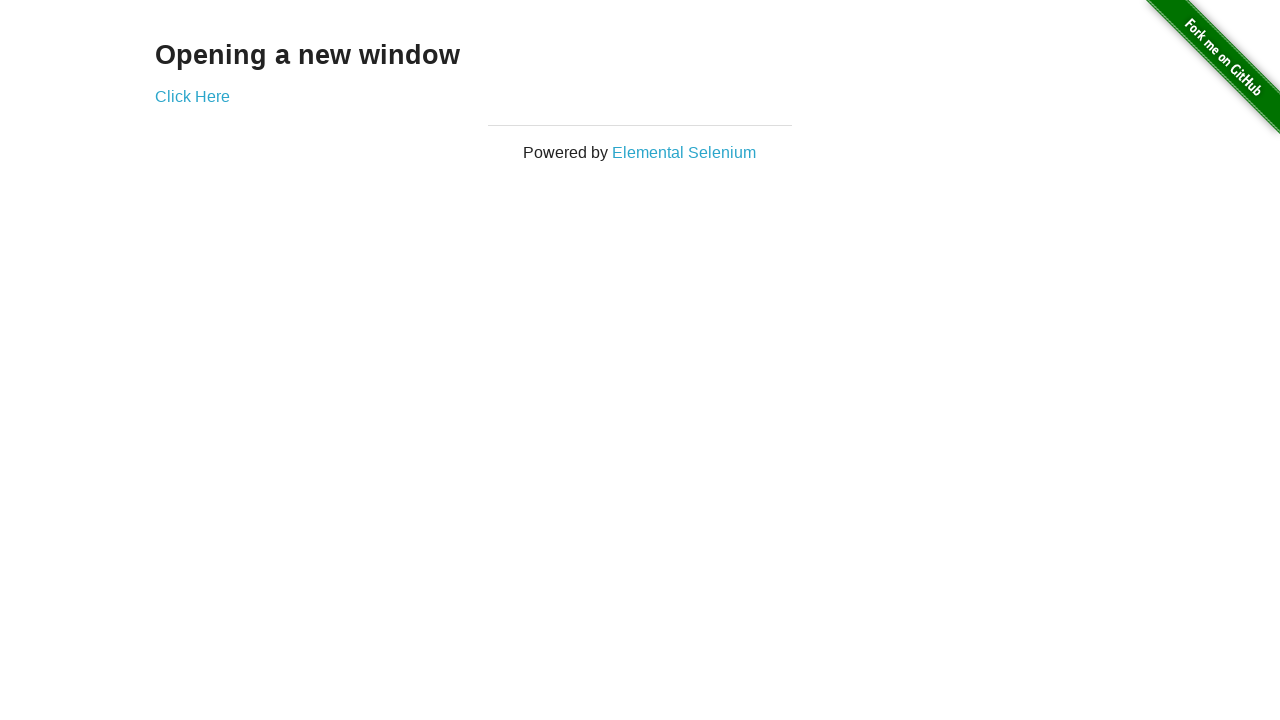

Retrieved page title
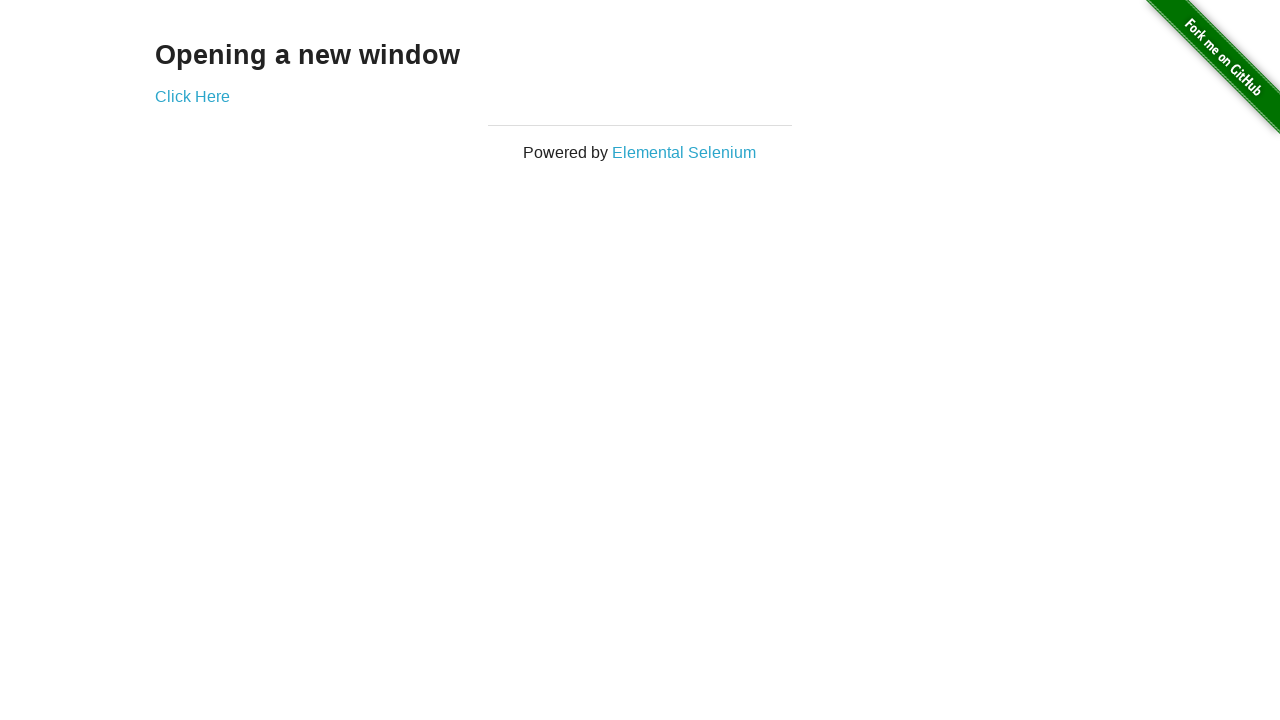

Verified page title is 'The Internet'
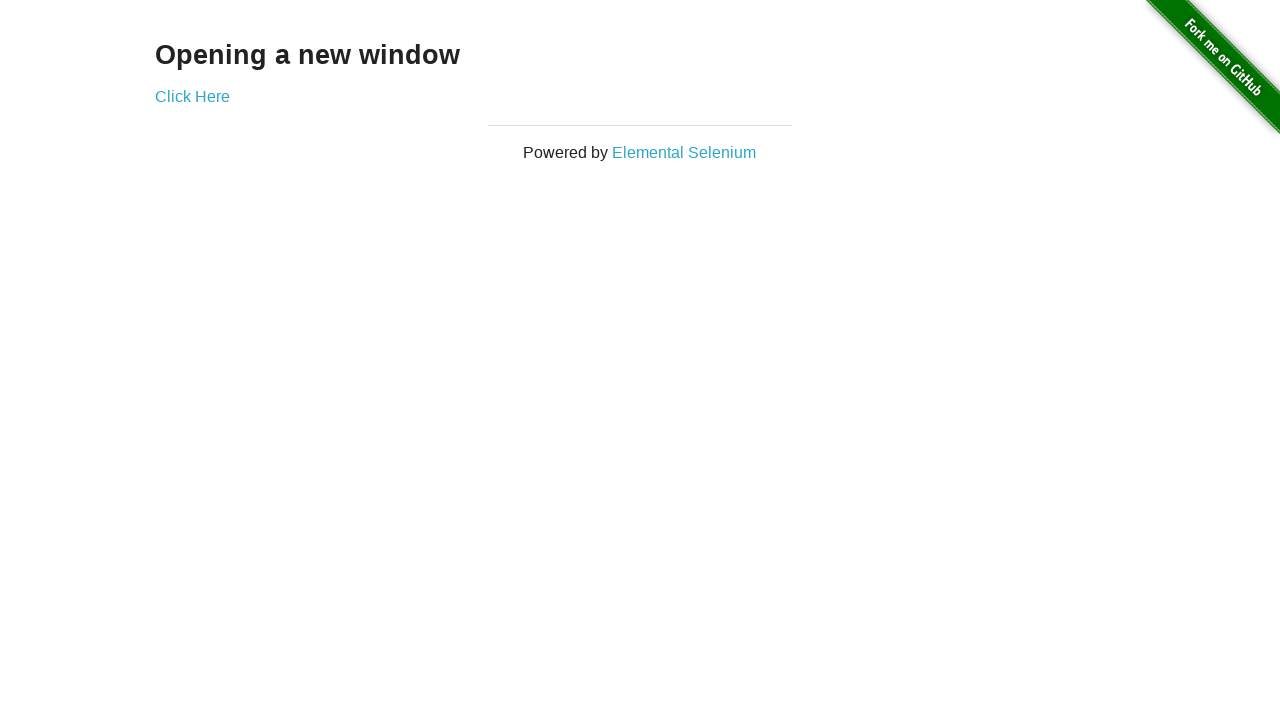

Clicked 'Click Here' link to open new window at (192, 96) on text='Click Here'
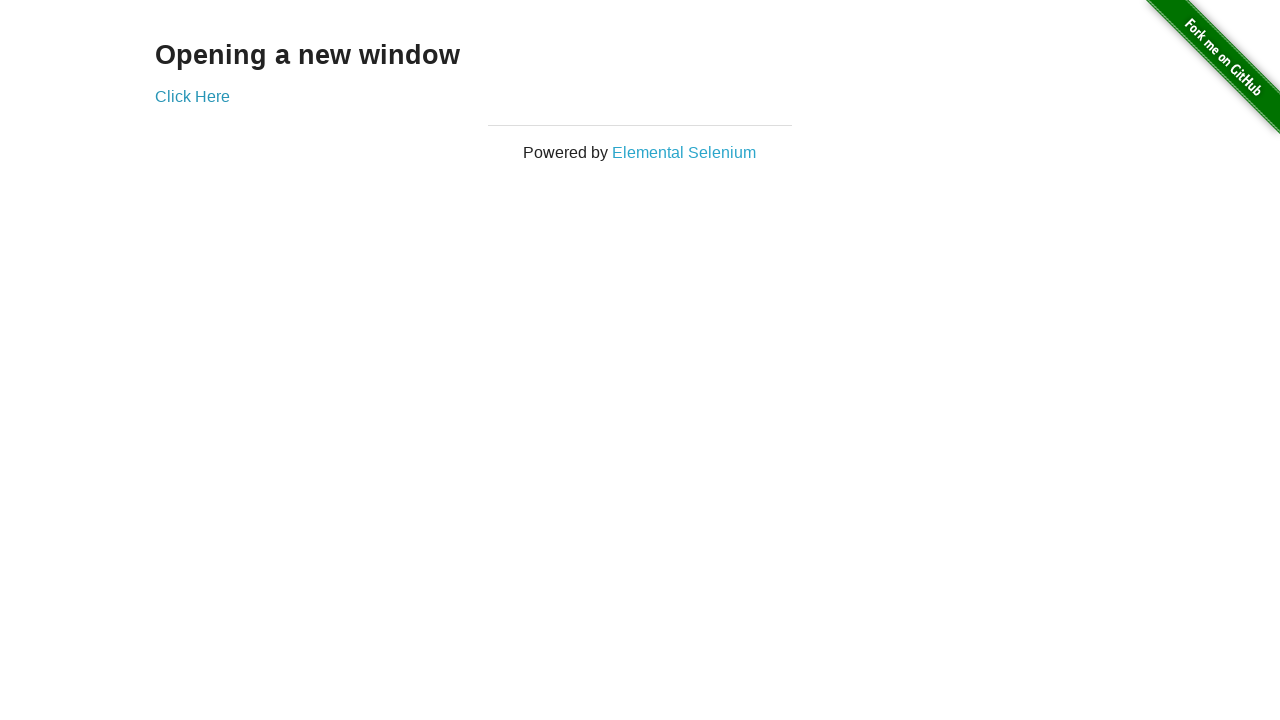

New window opened and captured
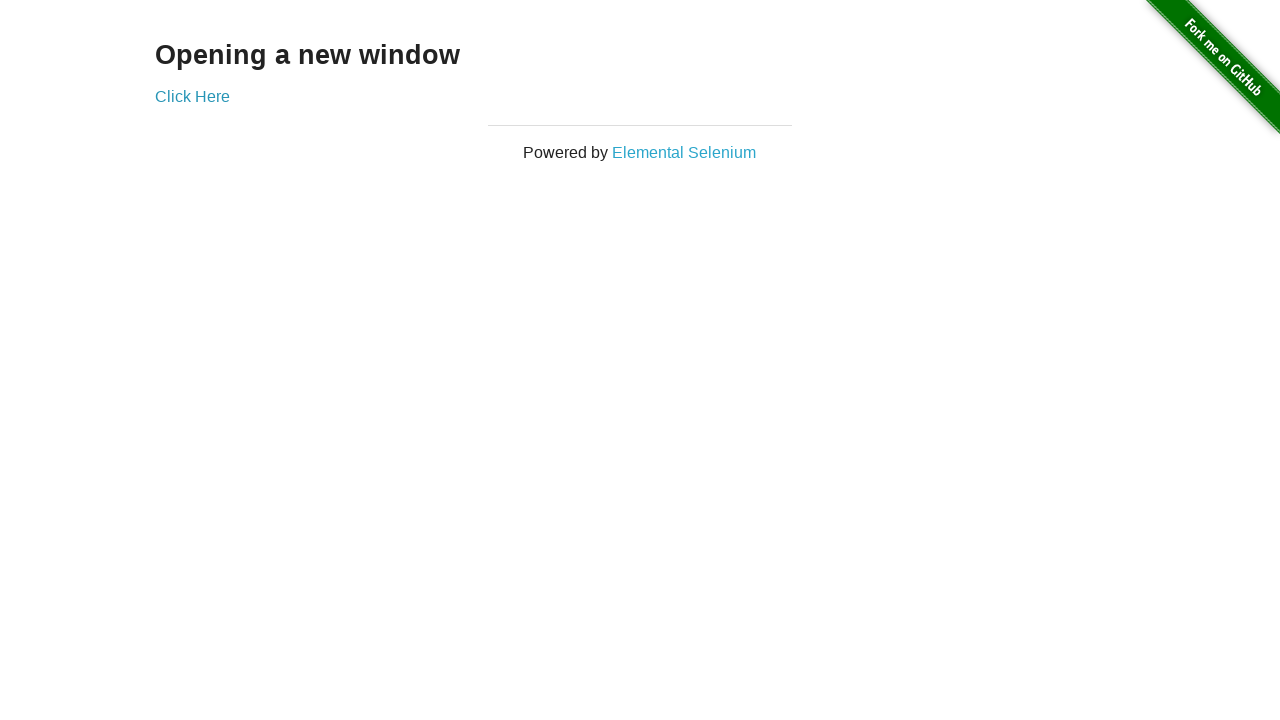

New page fully loaded
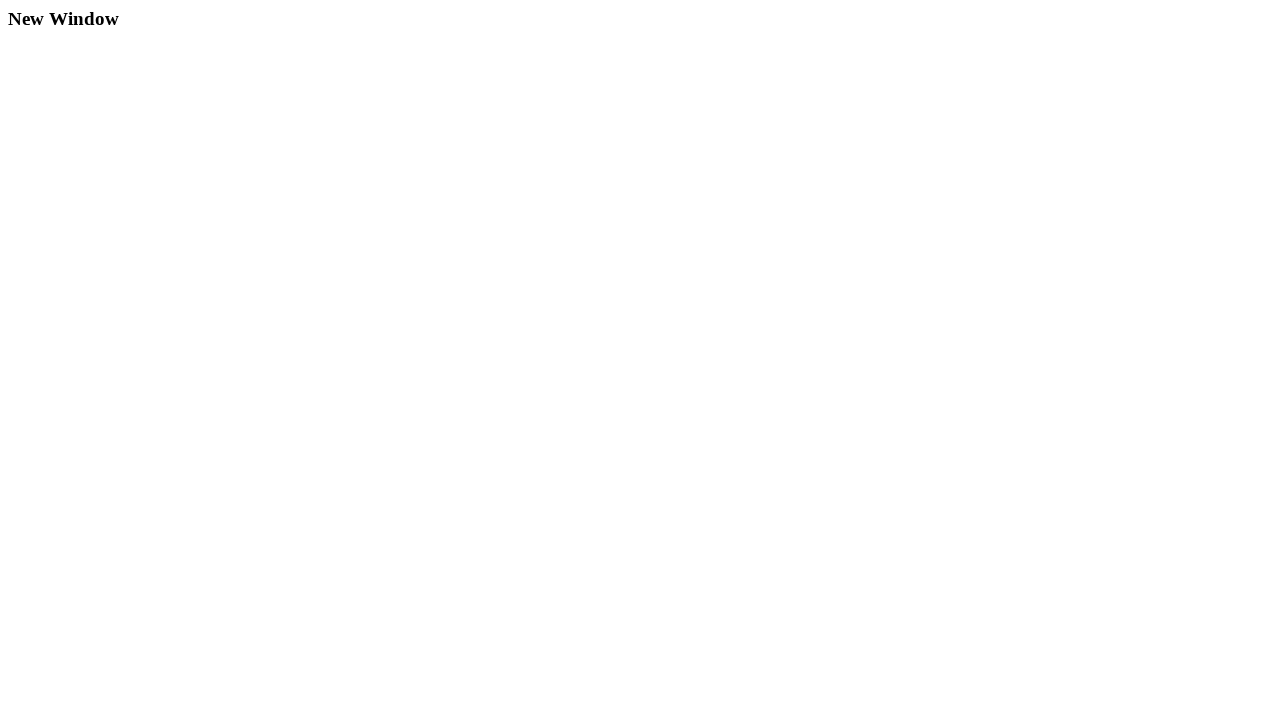

Retrieved title of new window
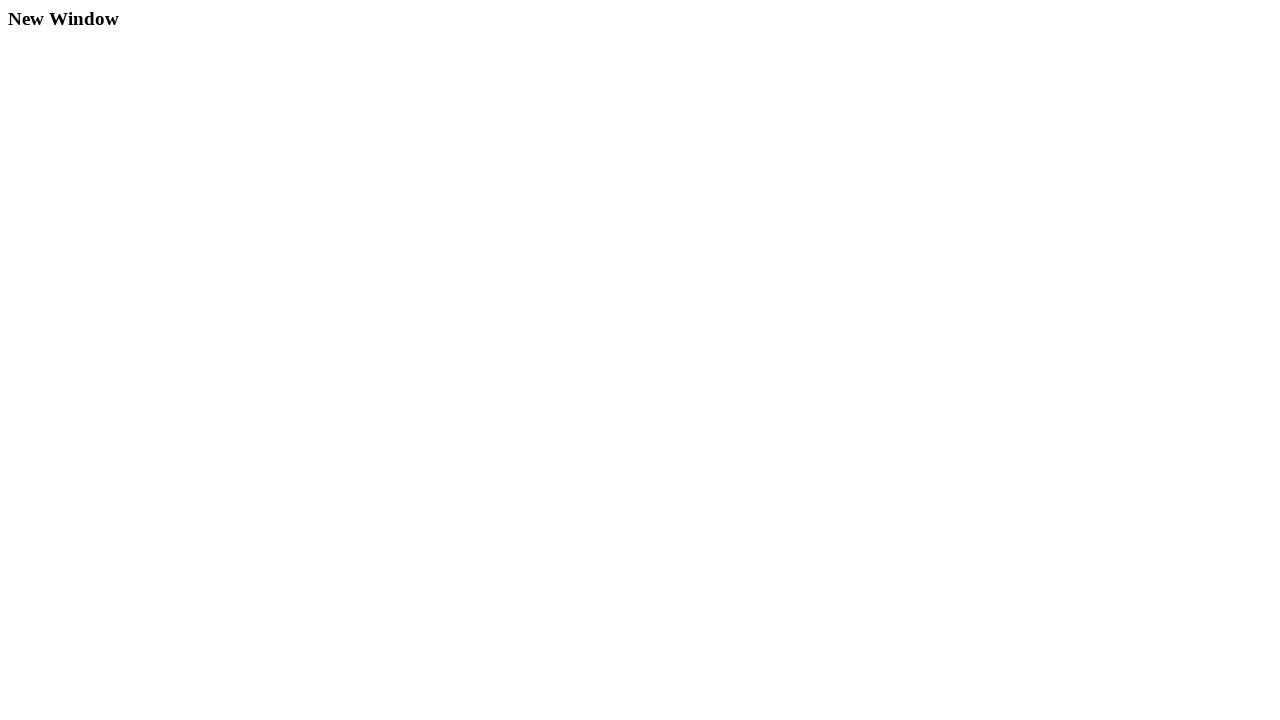

Verified new window title is 'New Window'
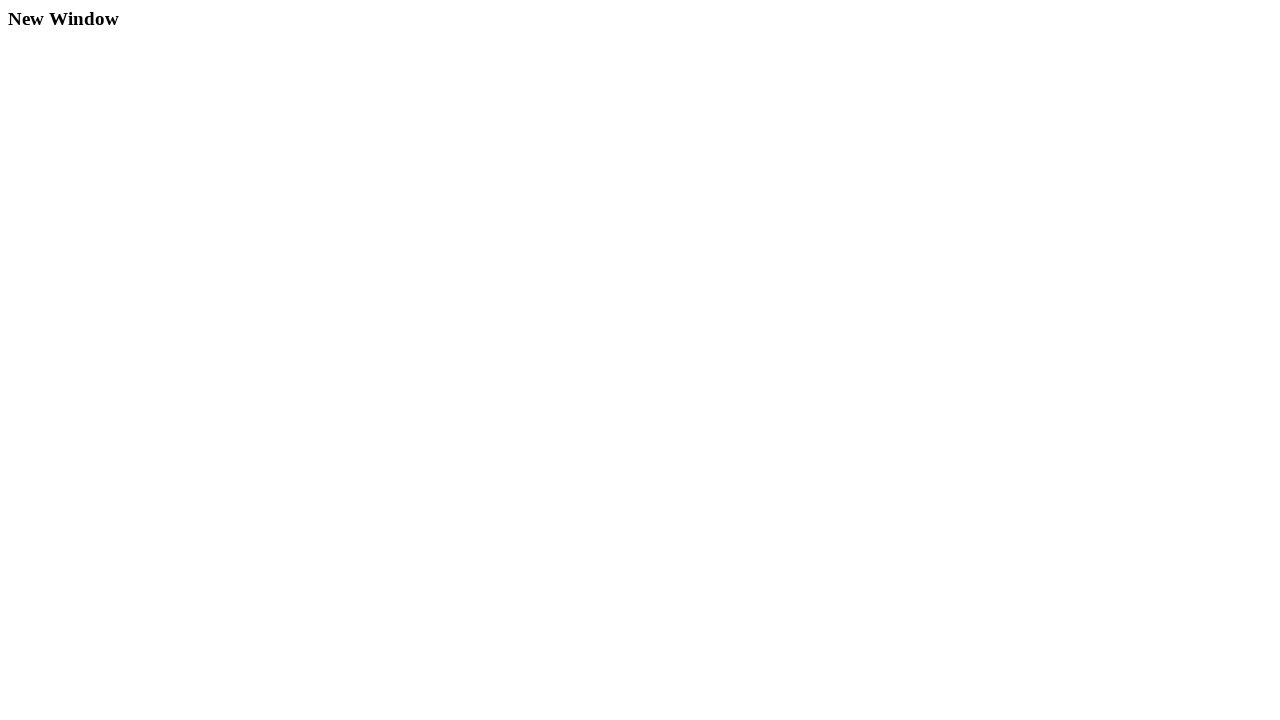

Closed the new window
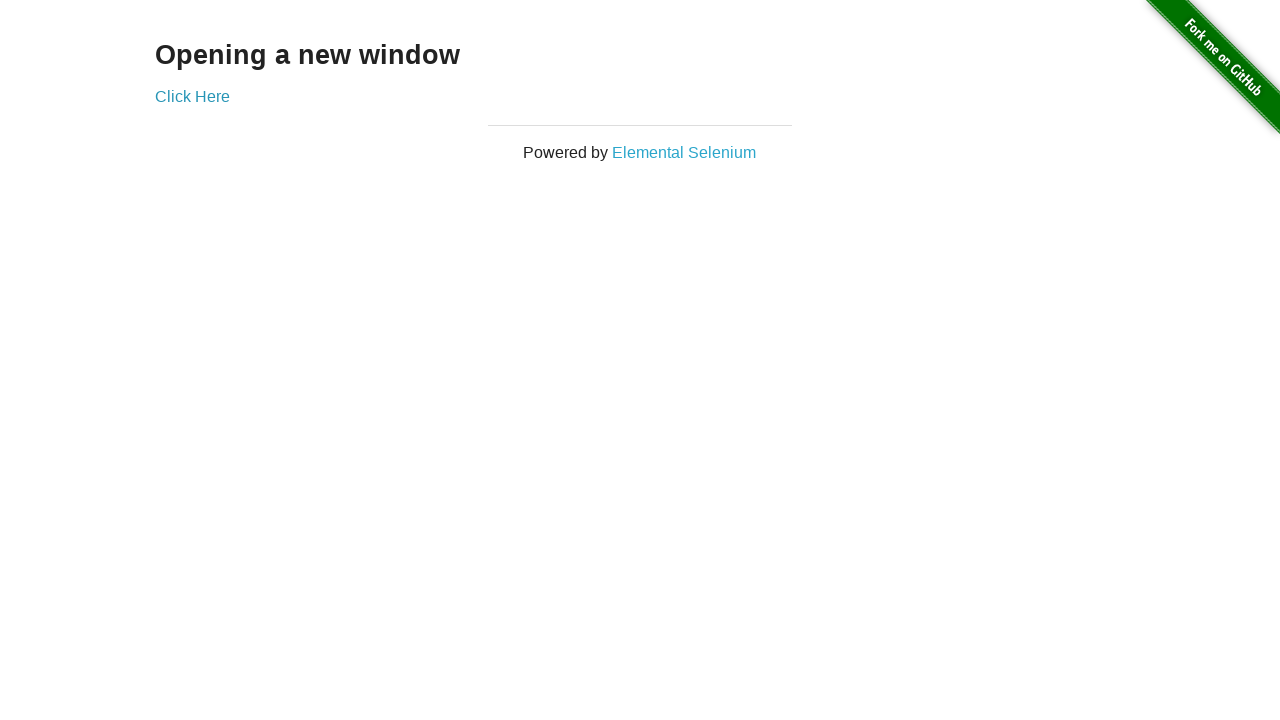

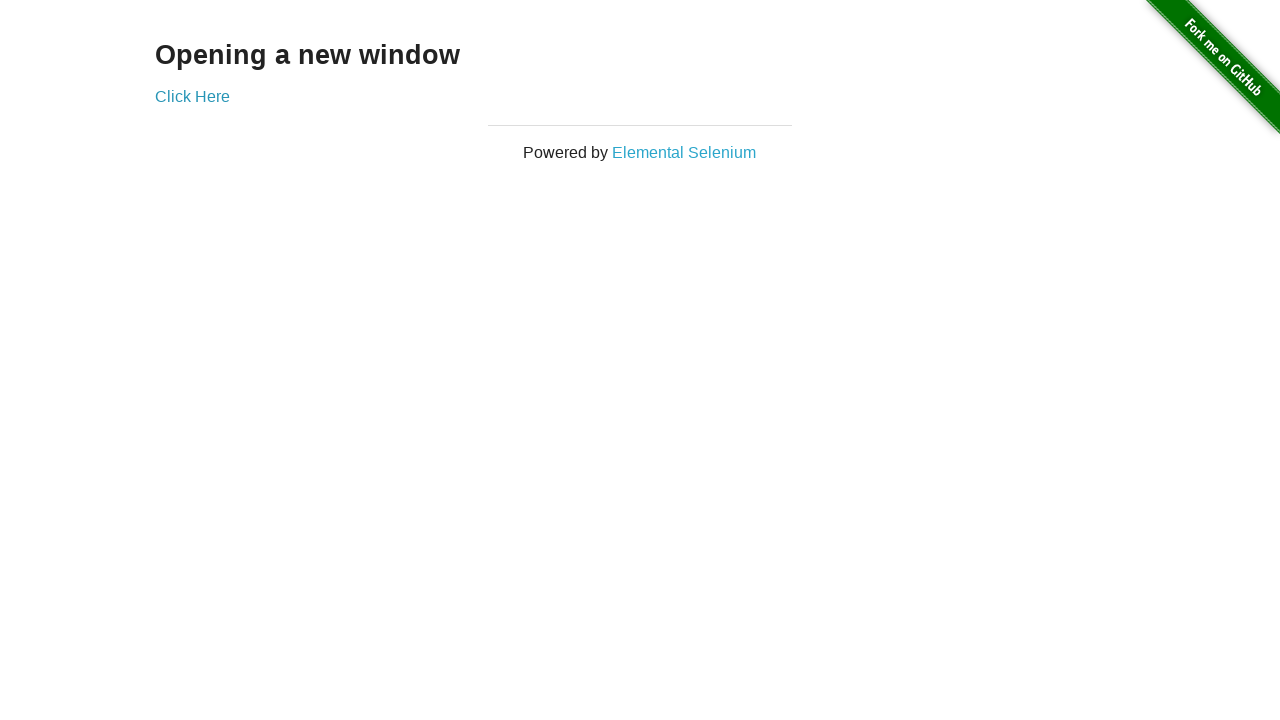